Tests multi-window handling by clicking a link that opens a new window, switching between parent and child windows, and closing the child window based on its title

Starting URL: https://the-internet.herokuapp.com/windows

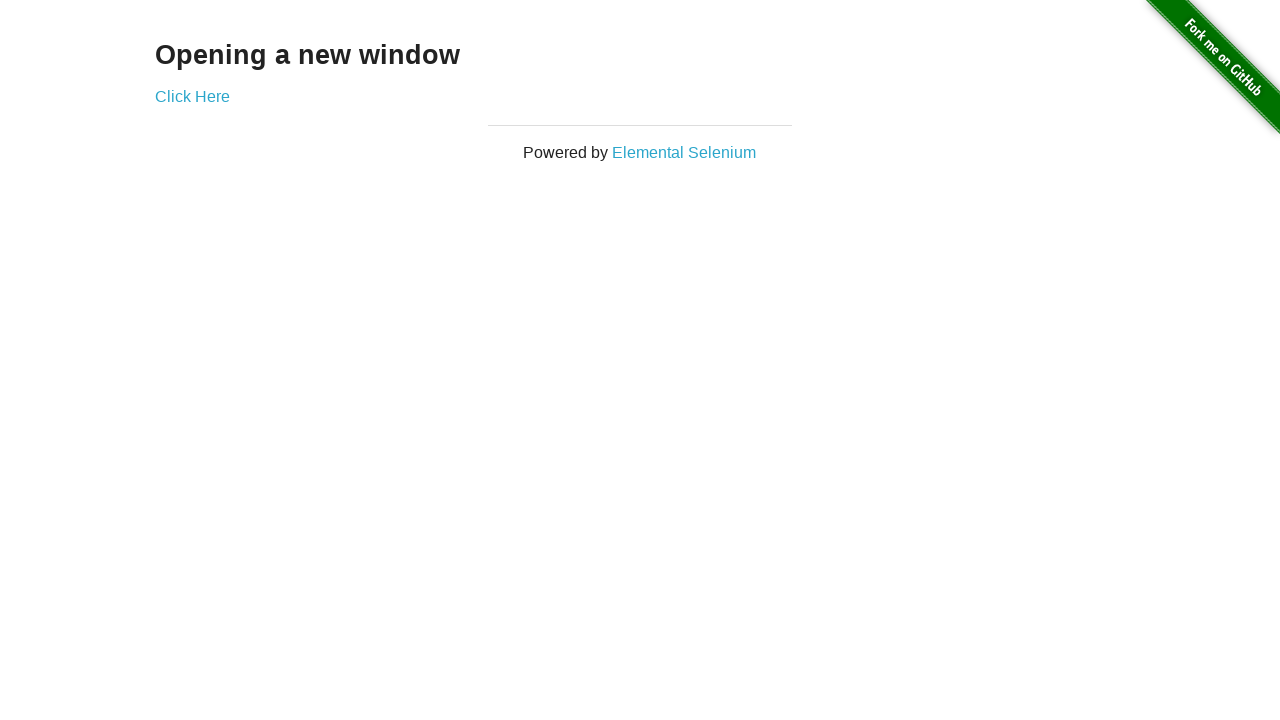

Clicked 'Click Here' link to open new window at (192, 96) on text=Click Here
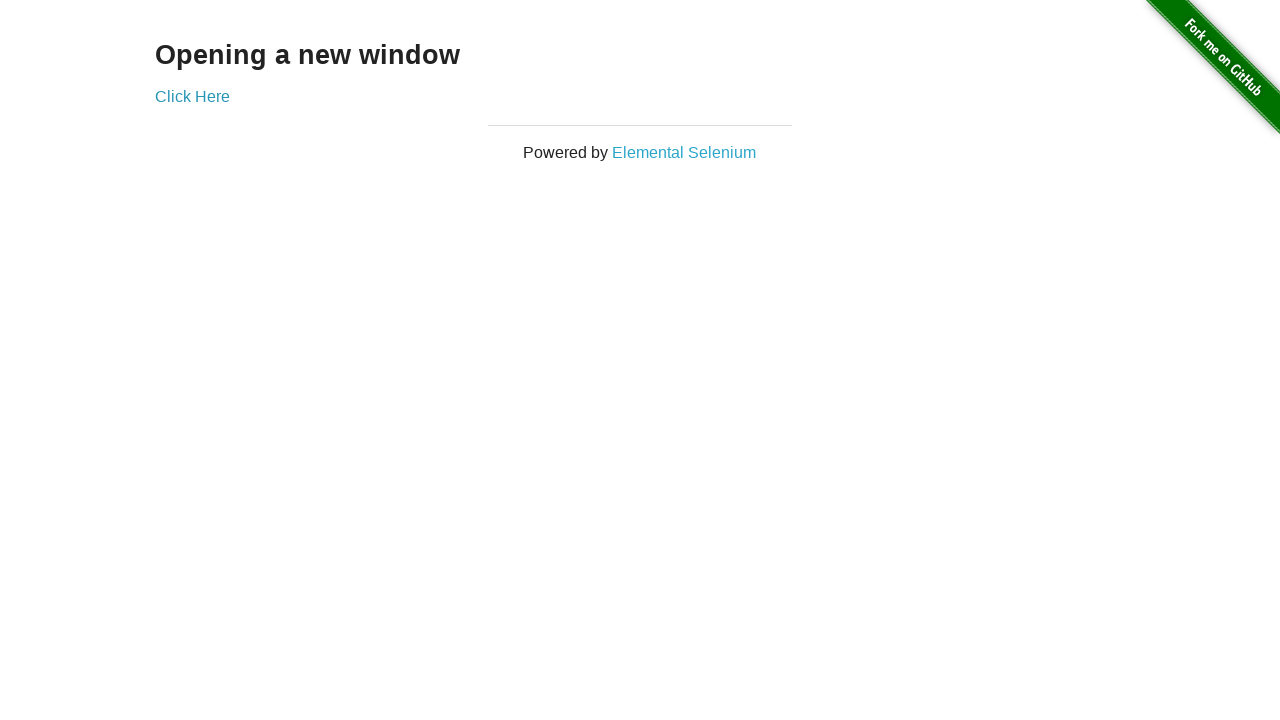

Obtained reference to new child window
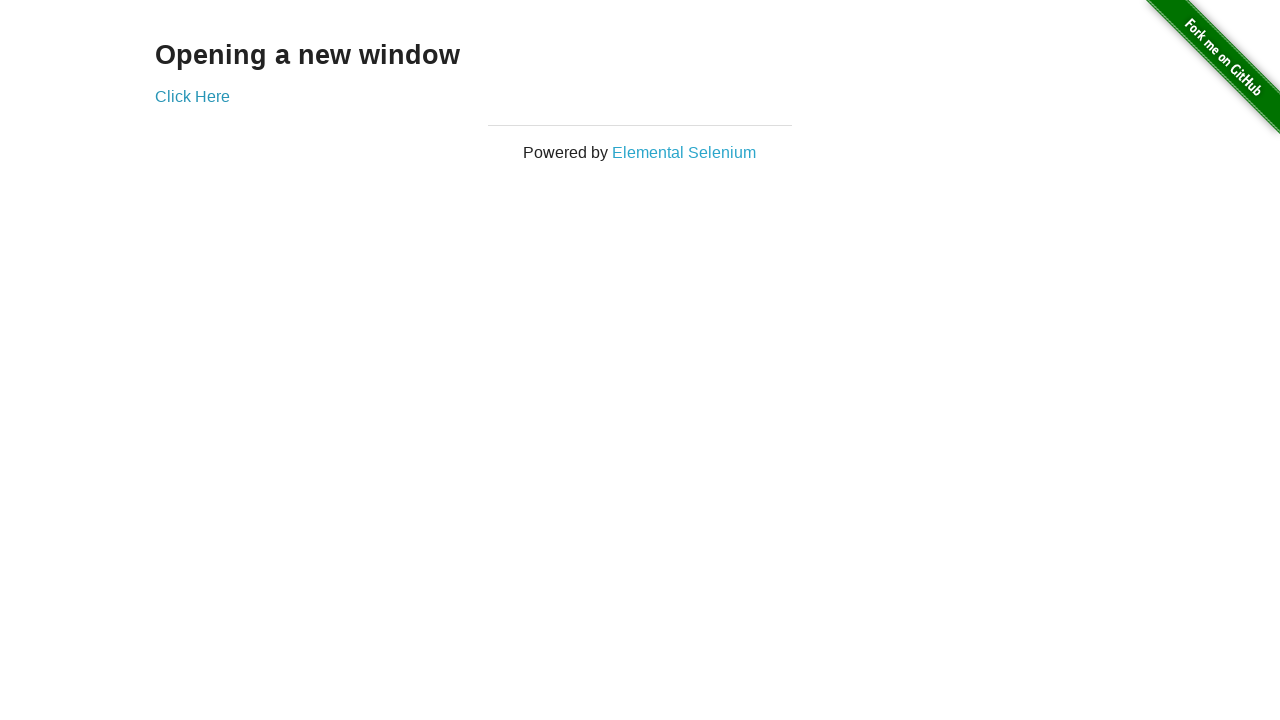

Child window finished loading
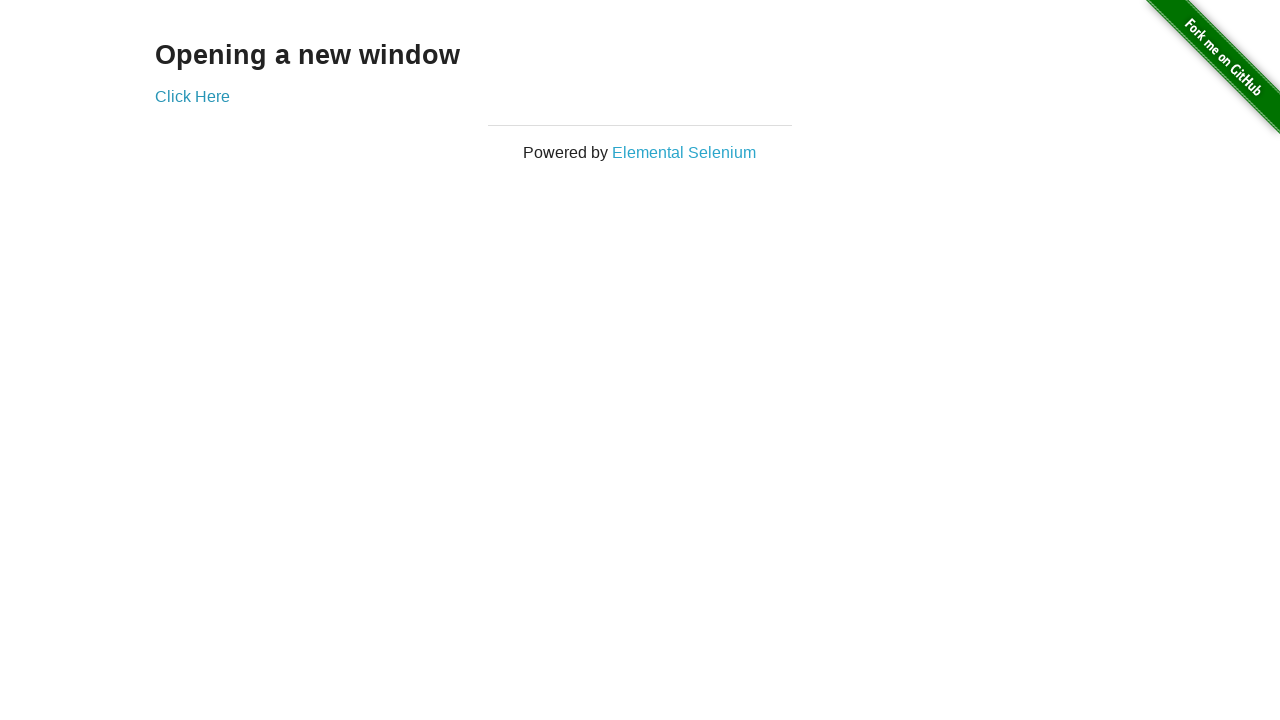

Verified child window title: New Window
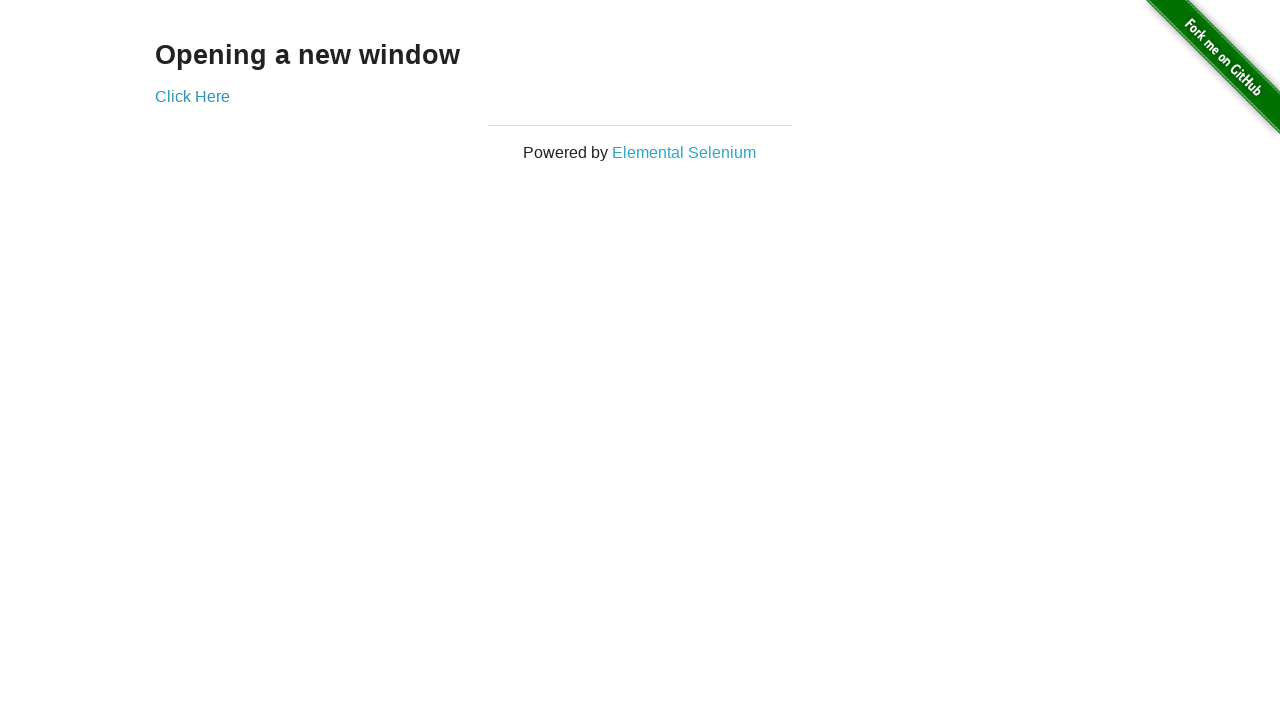

Verified parent window title: The Internet
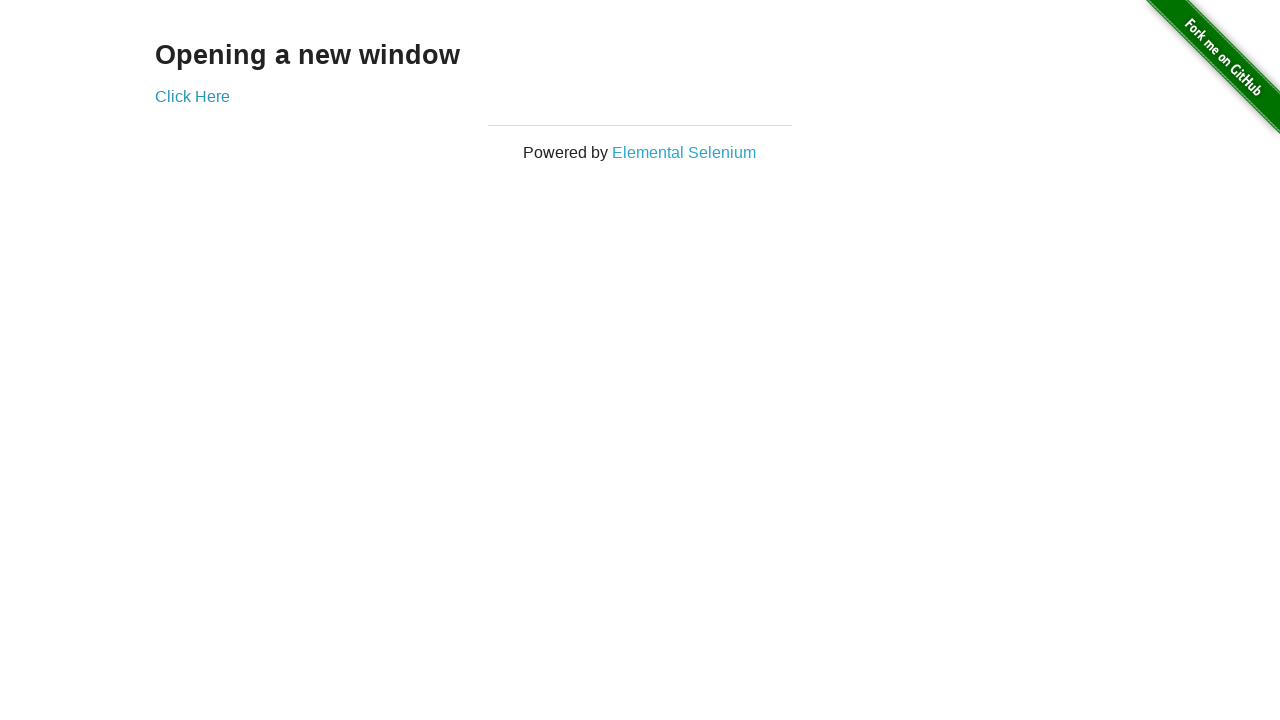

Listed all open window titles: ['The Internet', 'New Window']
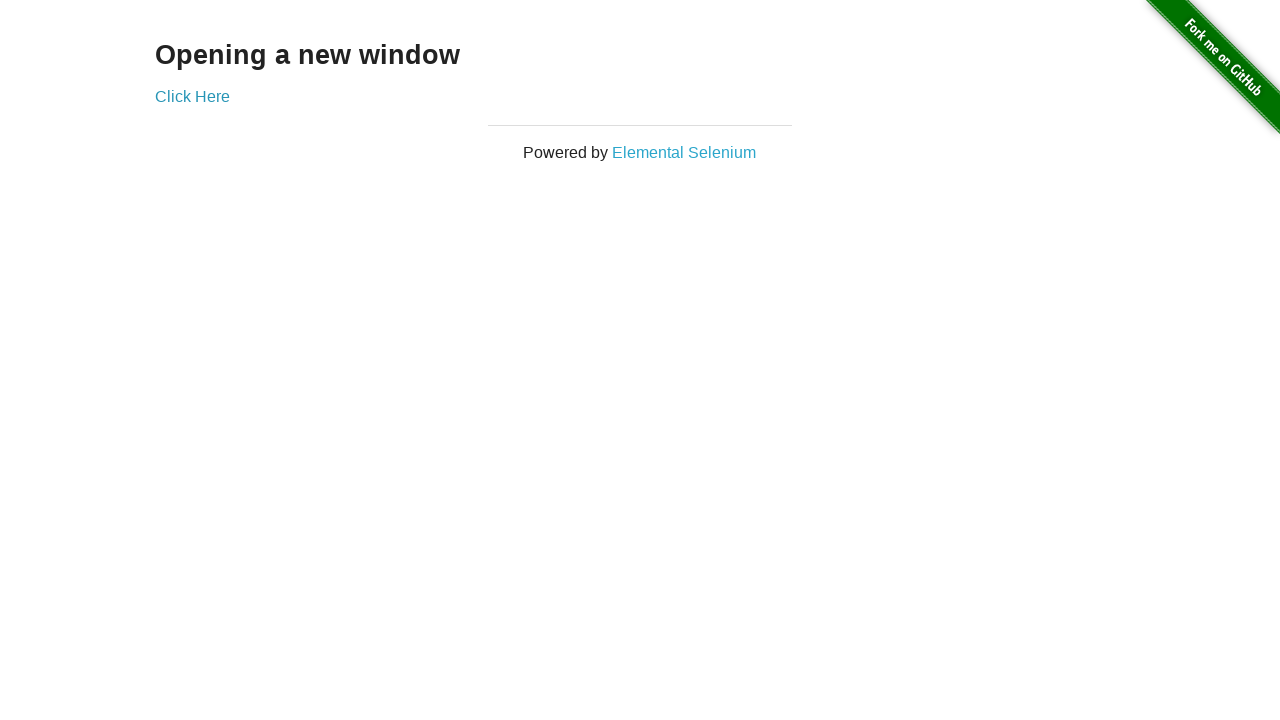

Closed child window with title 'New Window'
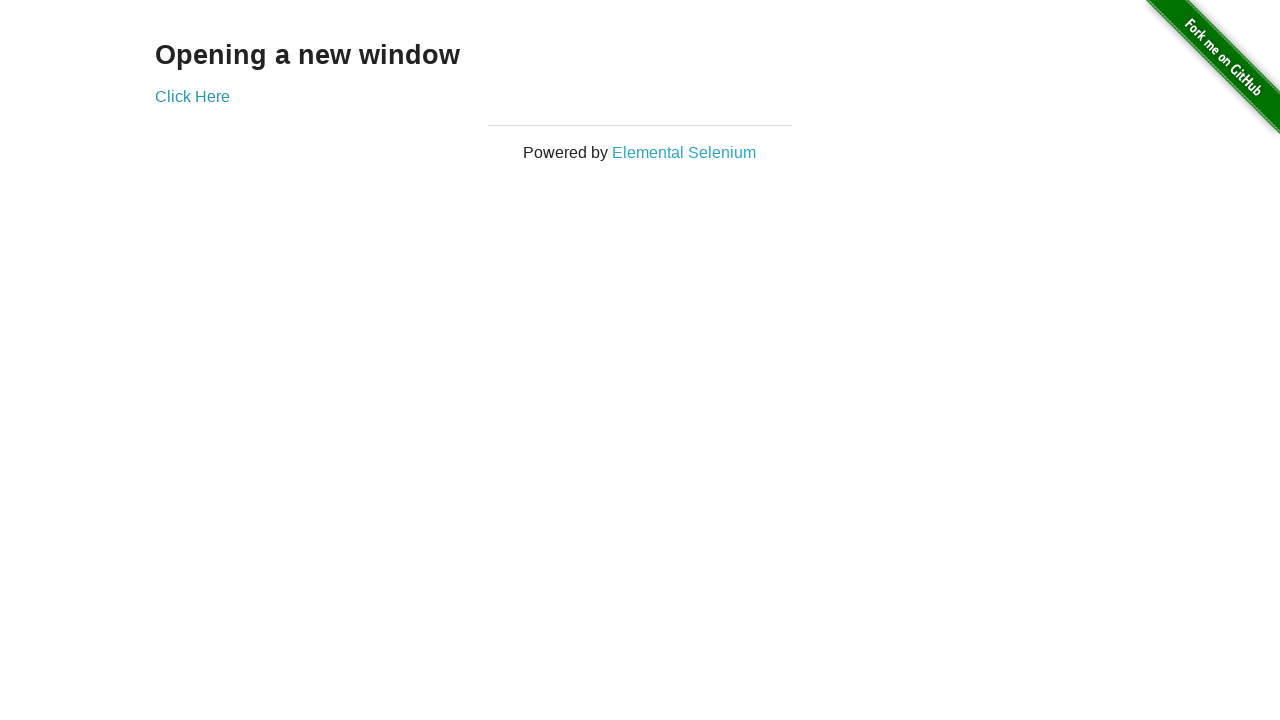

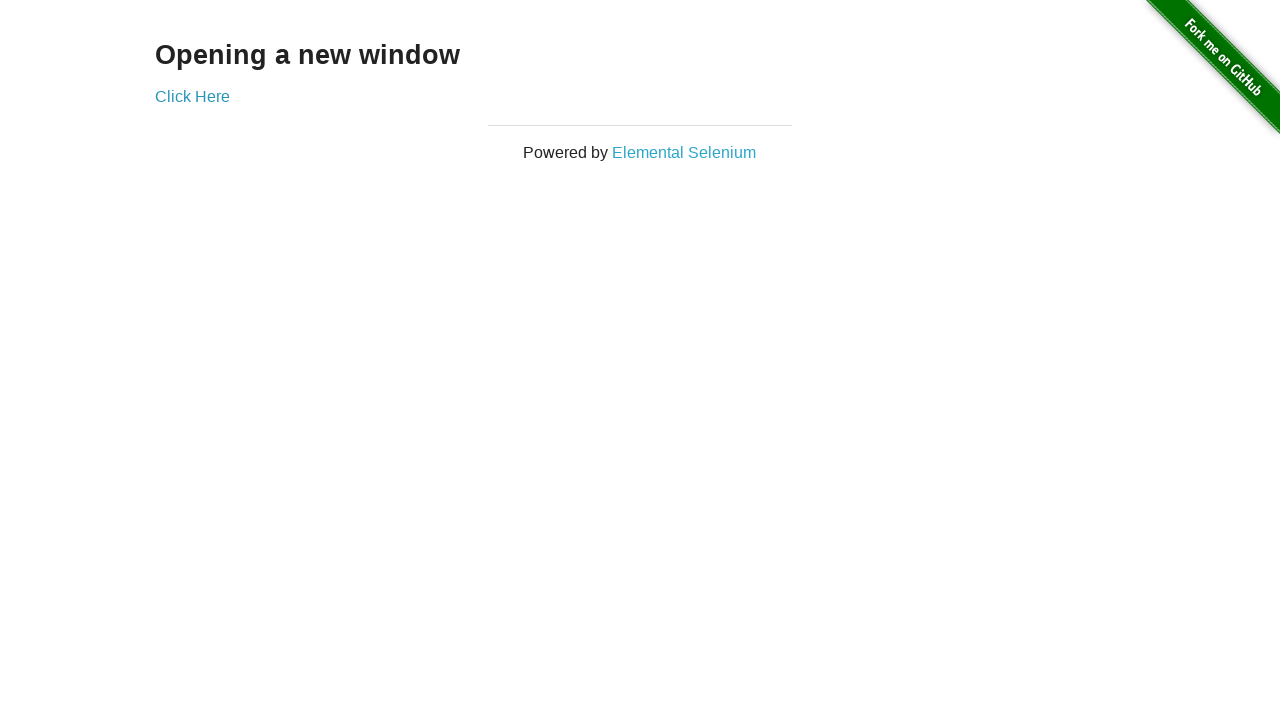